Tests that clicking clear completed removes completed items from the list

Starting URL: https://demo.playwright.dev/todomvc

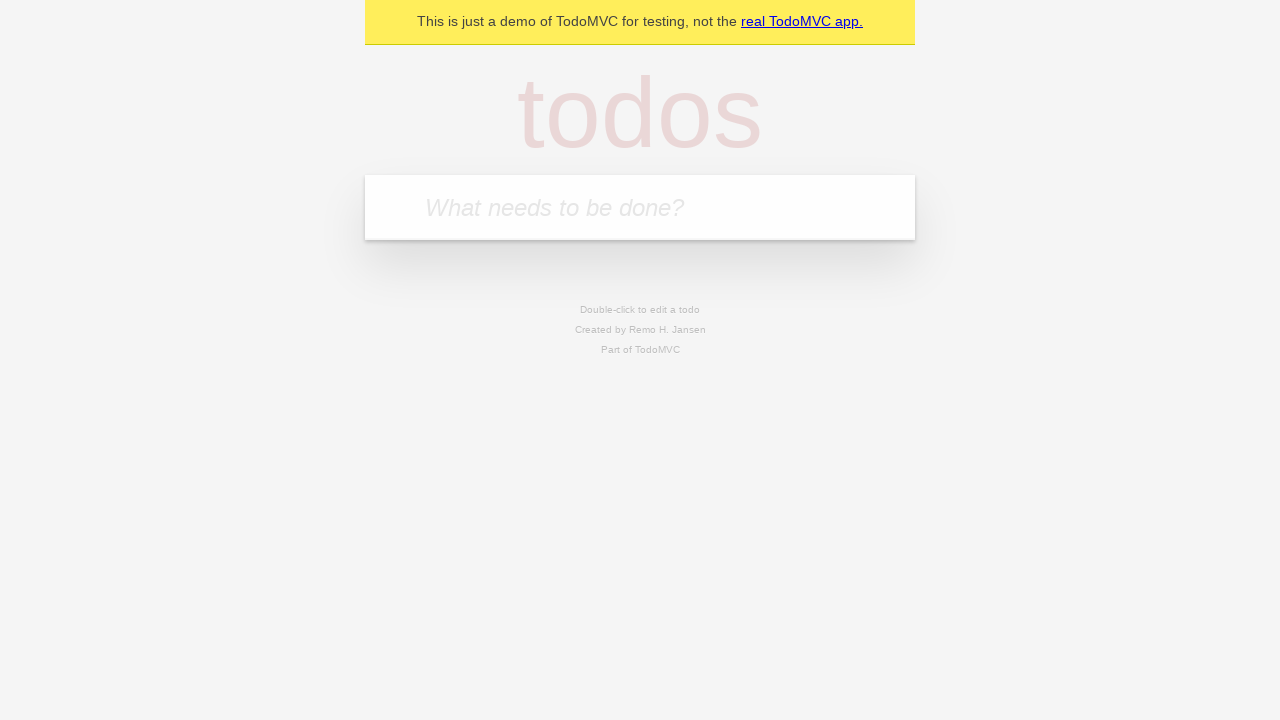

Filled new todo input with 'buy some cheese' on .new-todo
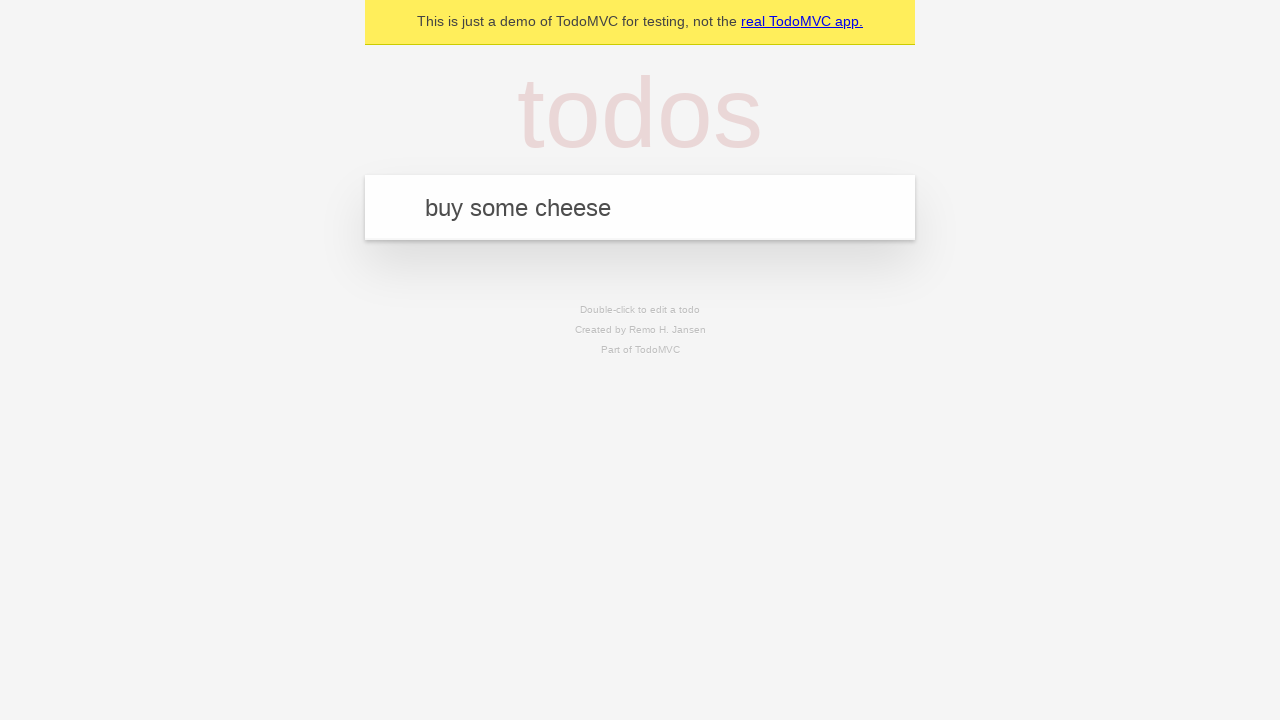

Pressed Enter to add first todo item on .new-todo
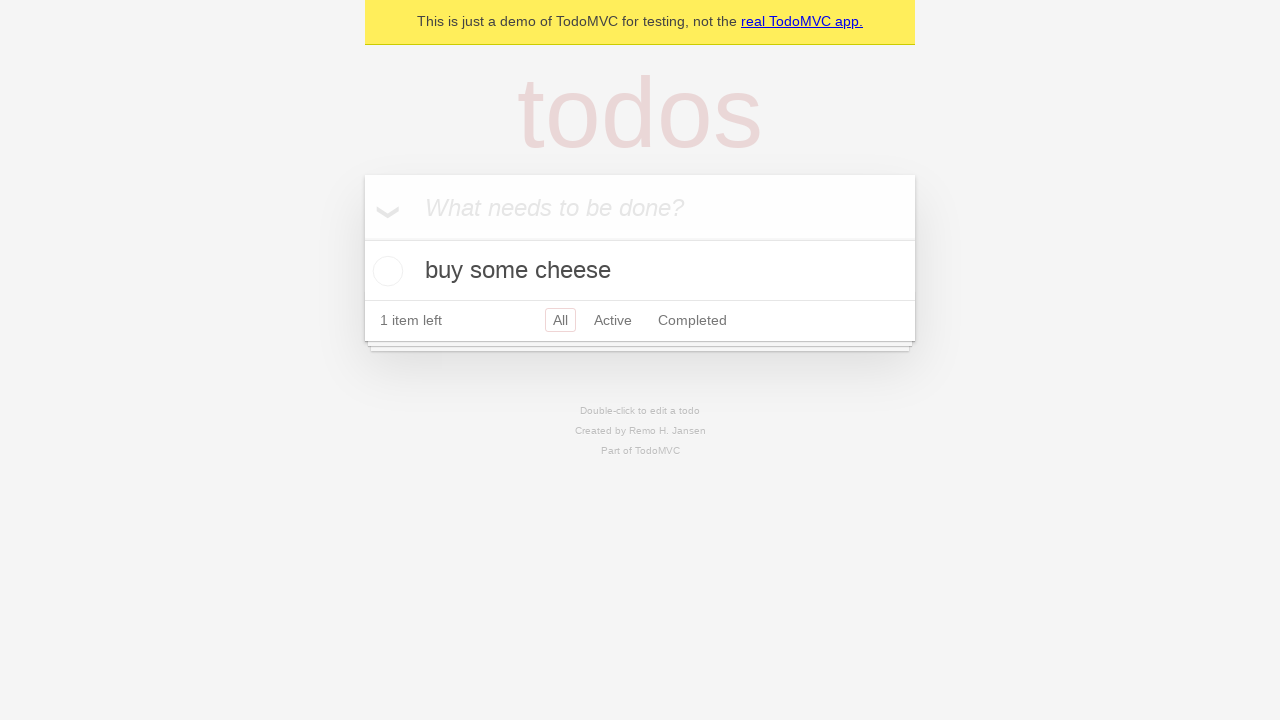

Filled new todo input with 'feed the cat' on .new-todo
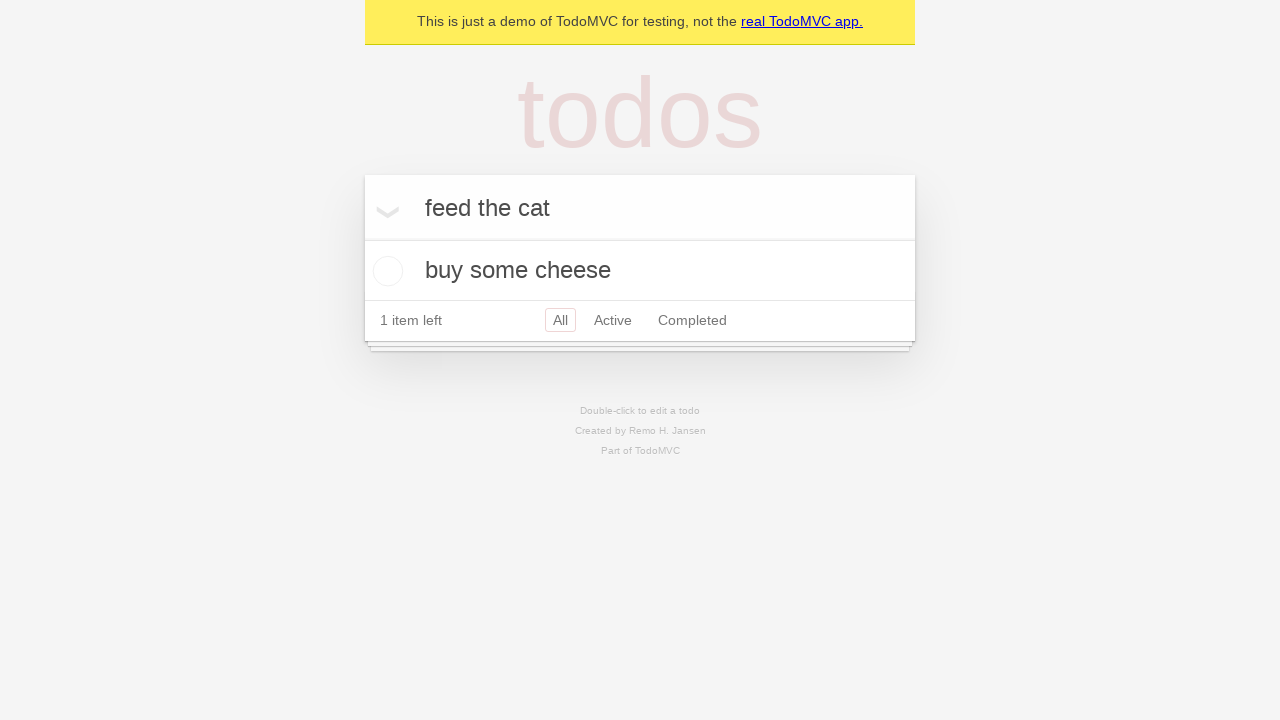

Pressed Enter to add second todo item on .new-todo
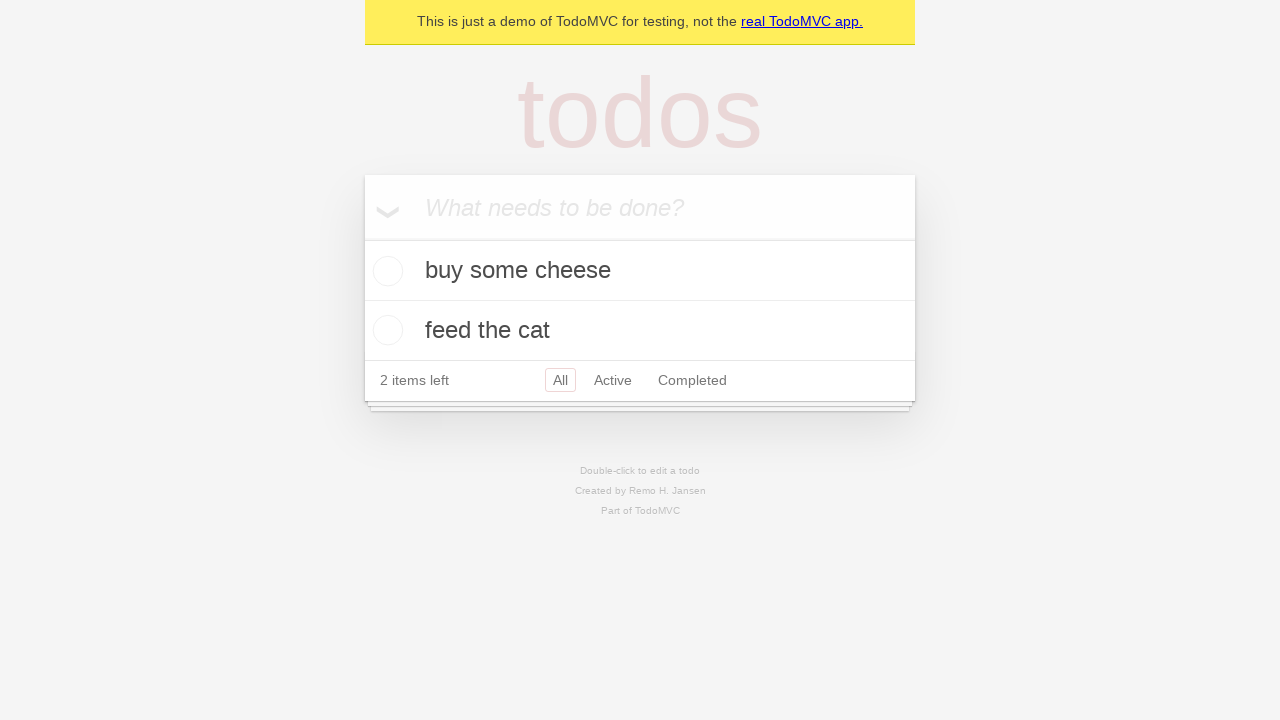

Filled new todo input with 'book a doctors appointment' on .new-todo
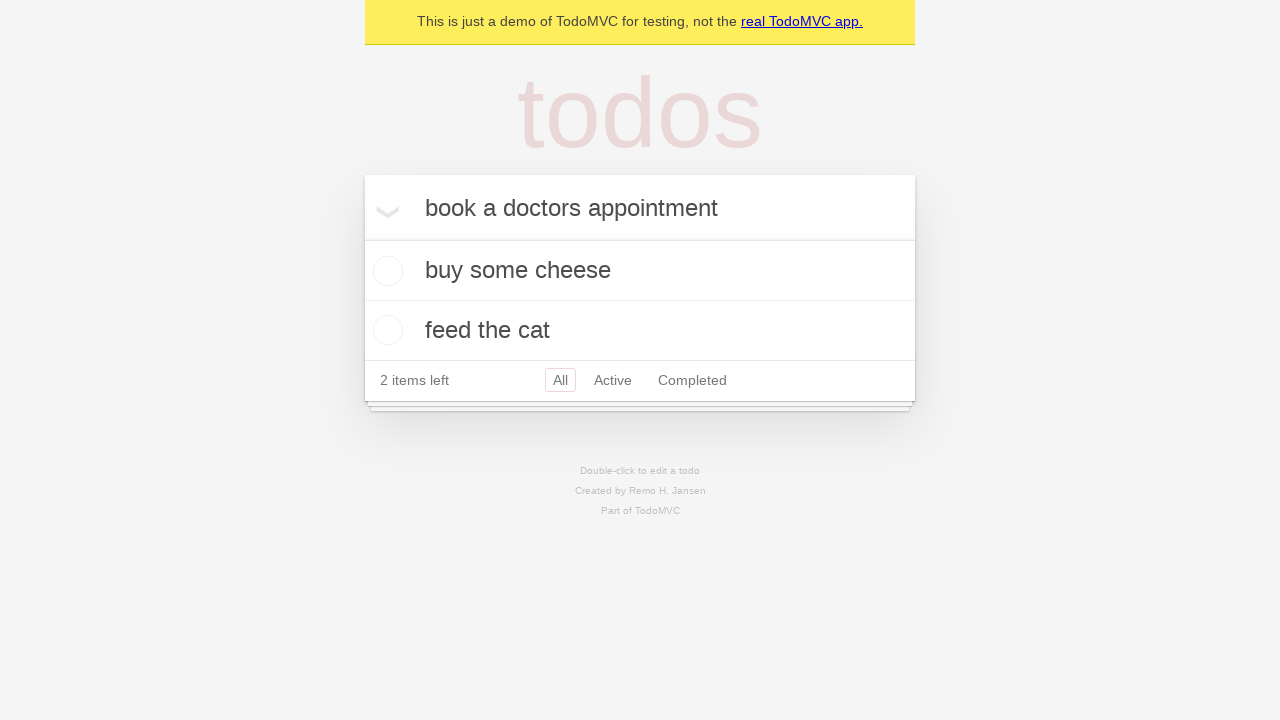

Pressed Enter to add third todo item on .new-todo
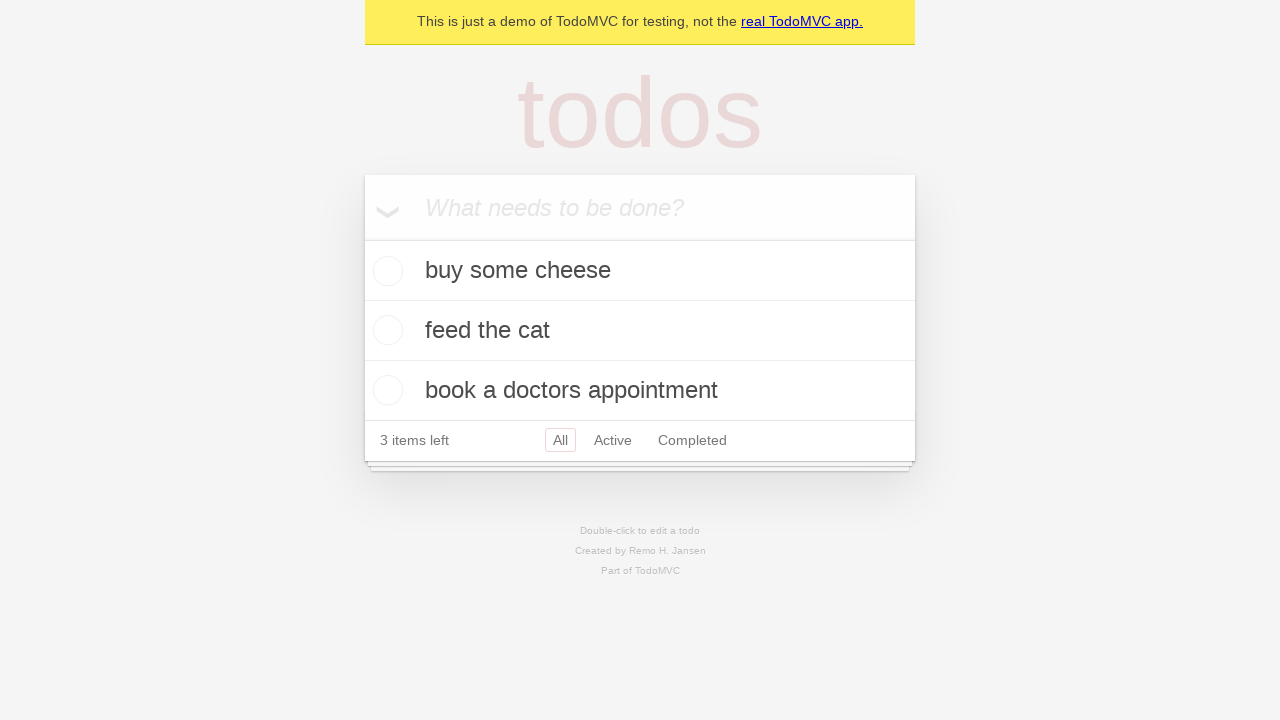

Located all todo list items
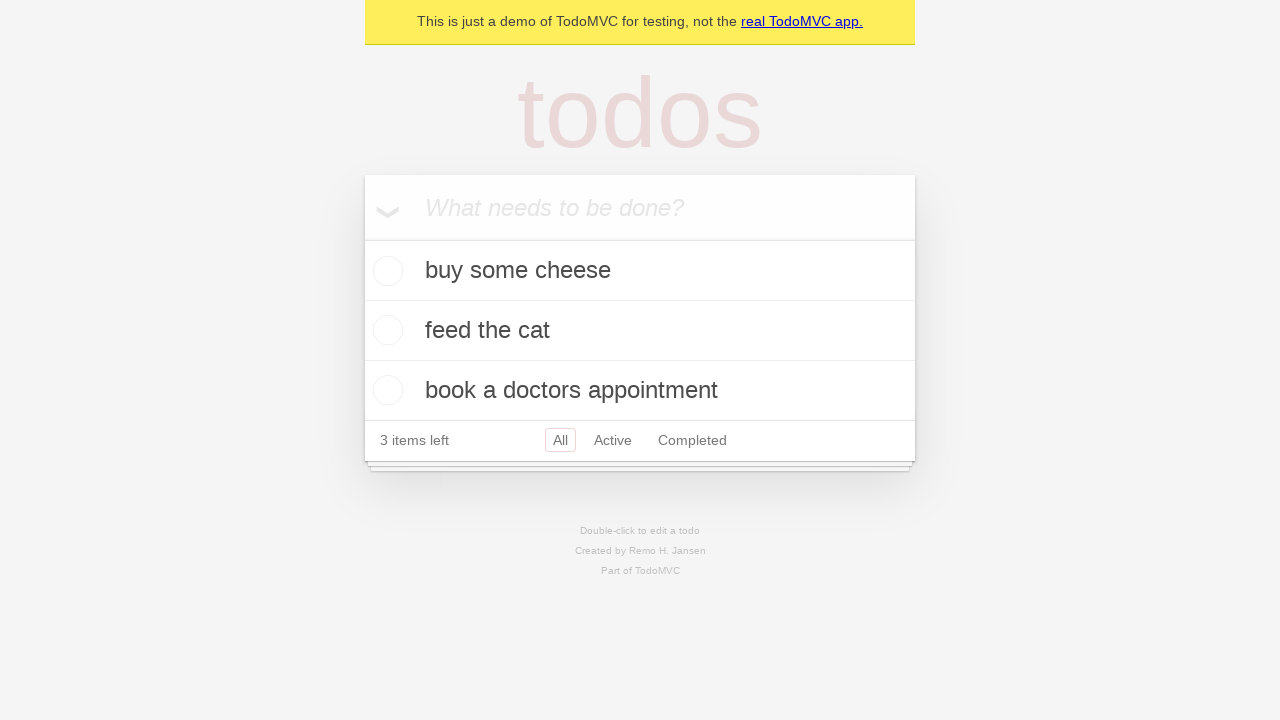

Checked the second todo item to mark it as completed at (385, 330) on .todo-list li >> nth=1 >> .toggle
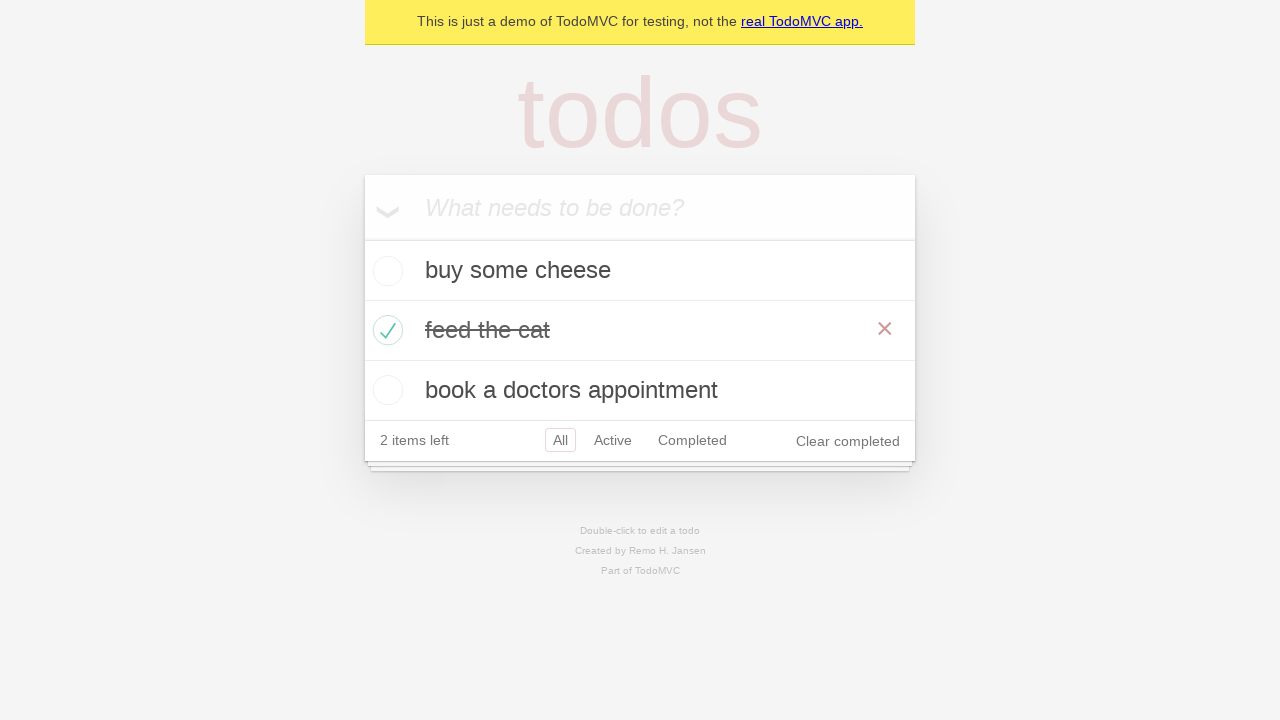

Clicked 'Clear completed' button to remove completed items at (848, 441) on .clear-completed
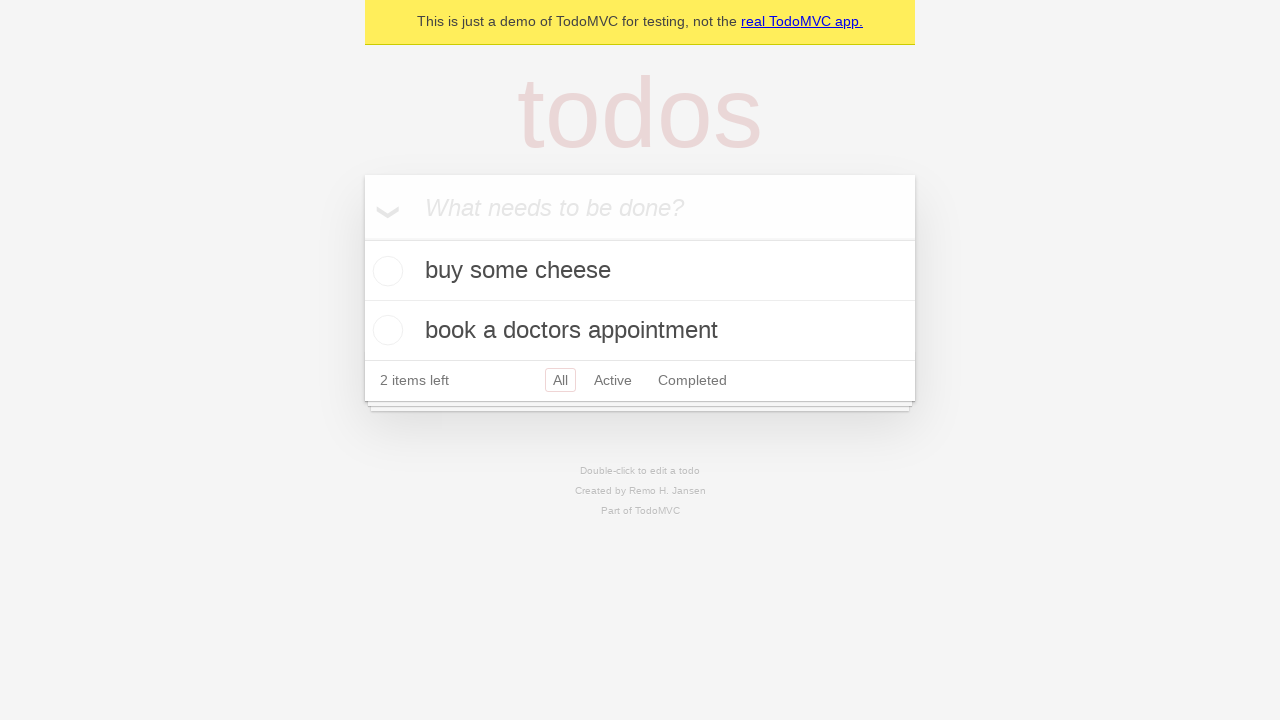

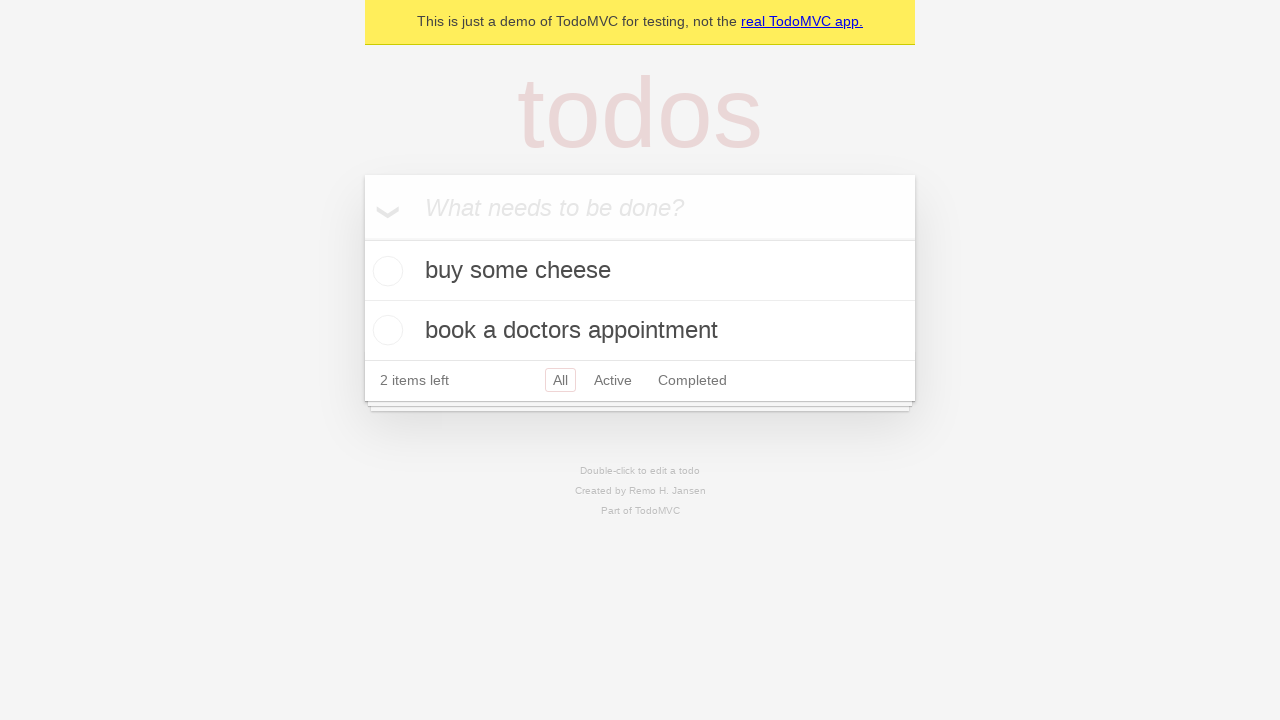